Tests hover functionality by moving the mouse over an avatar image and verifying that additional user information (caption) becomes visible.

Starting URL: http://the-internet.herokuapp.com/hovers

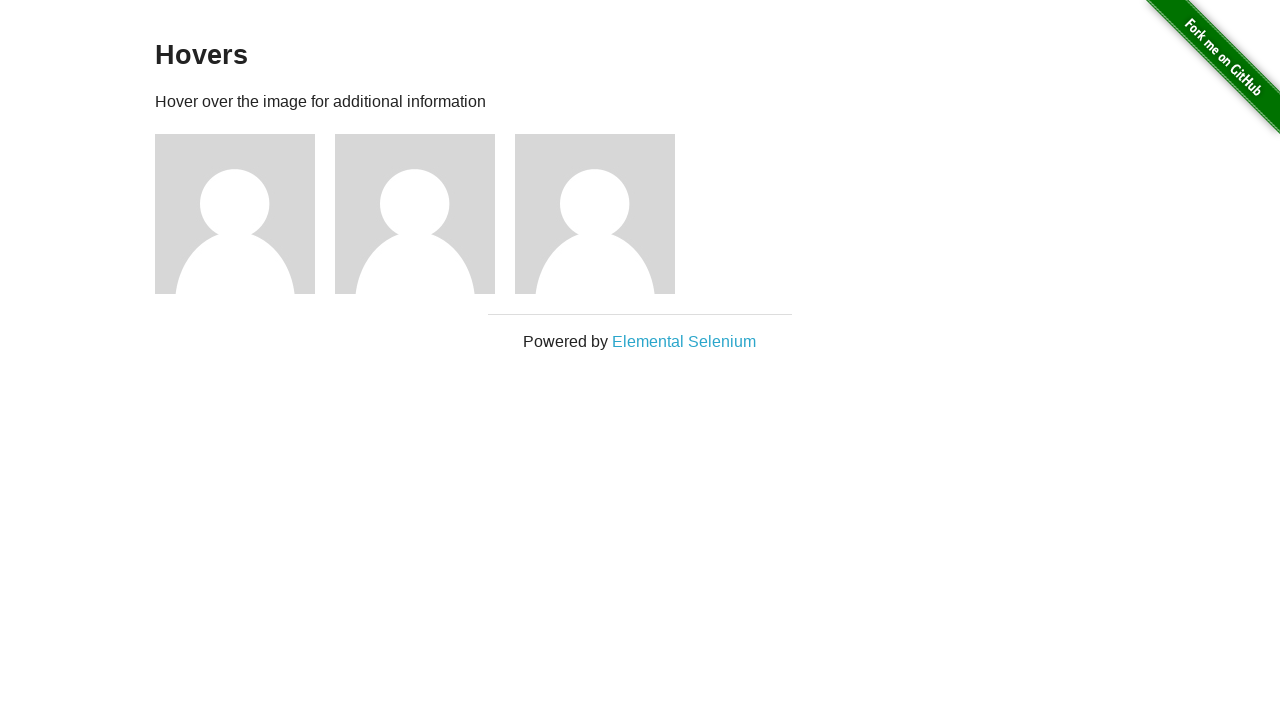

Hovered over the first avatar image at (245, 214) on .figure >> nth=0
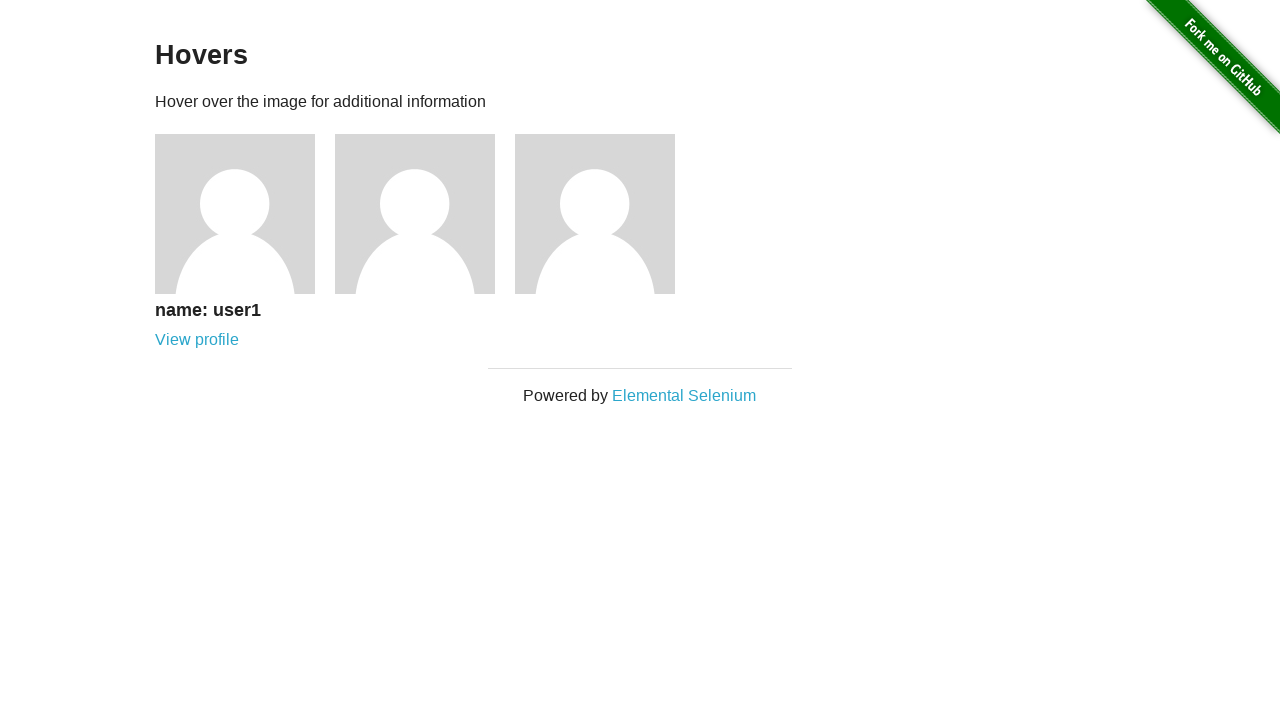

User information caption became visible after hover
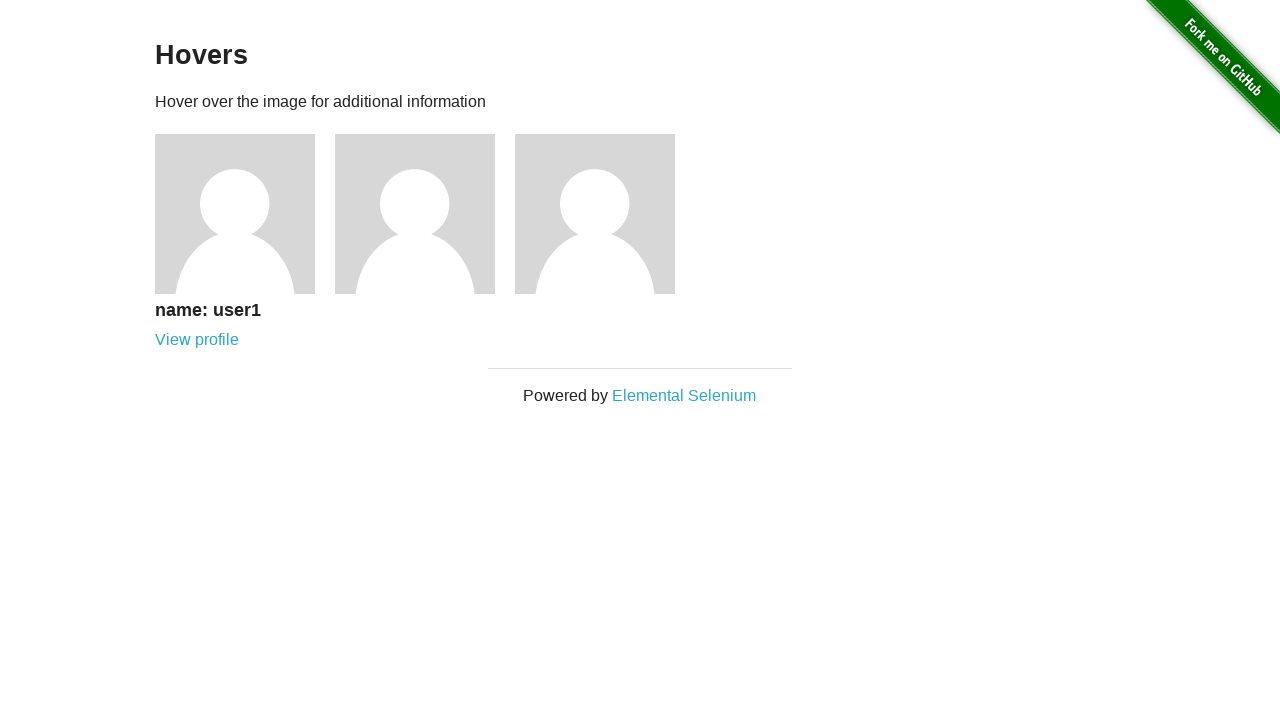

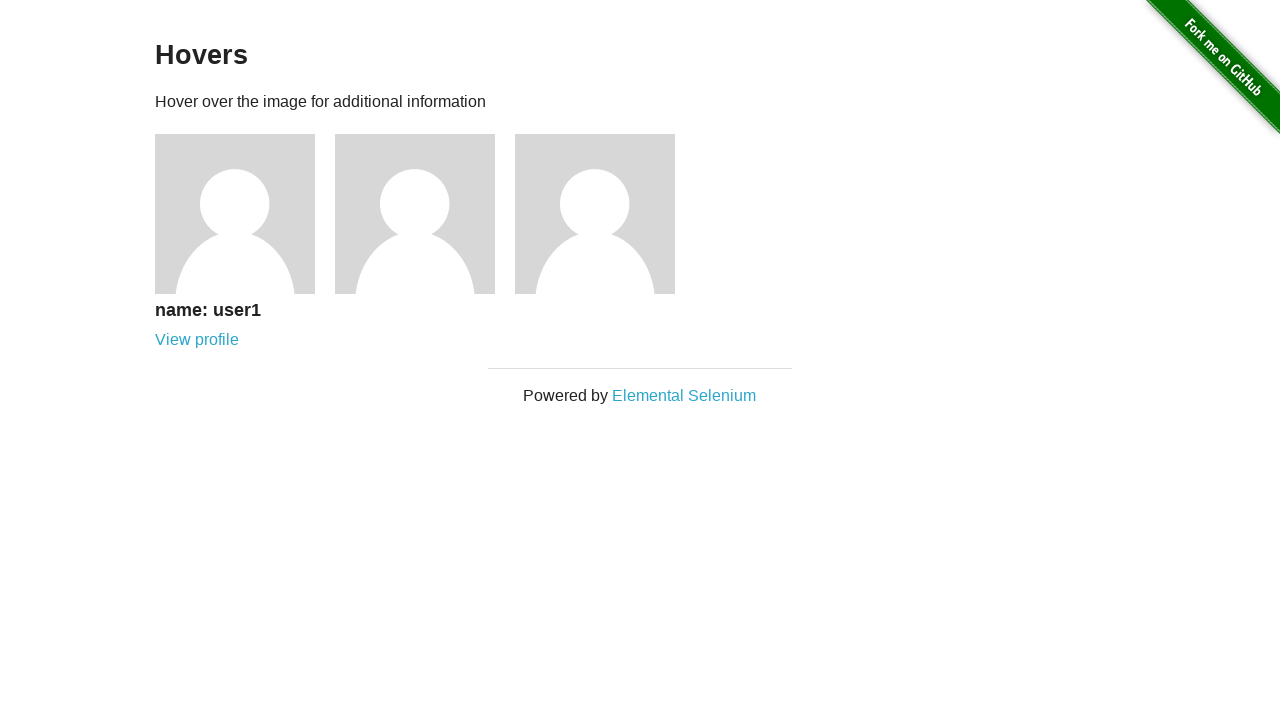